Navigates to Flipkart website and loads the homepage

Starting URL: https://www.flipkart.com

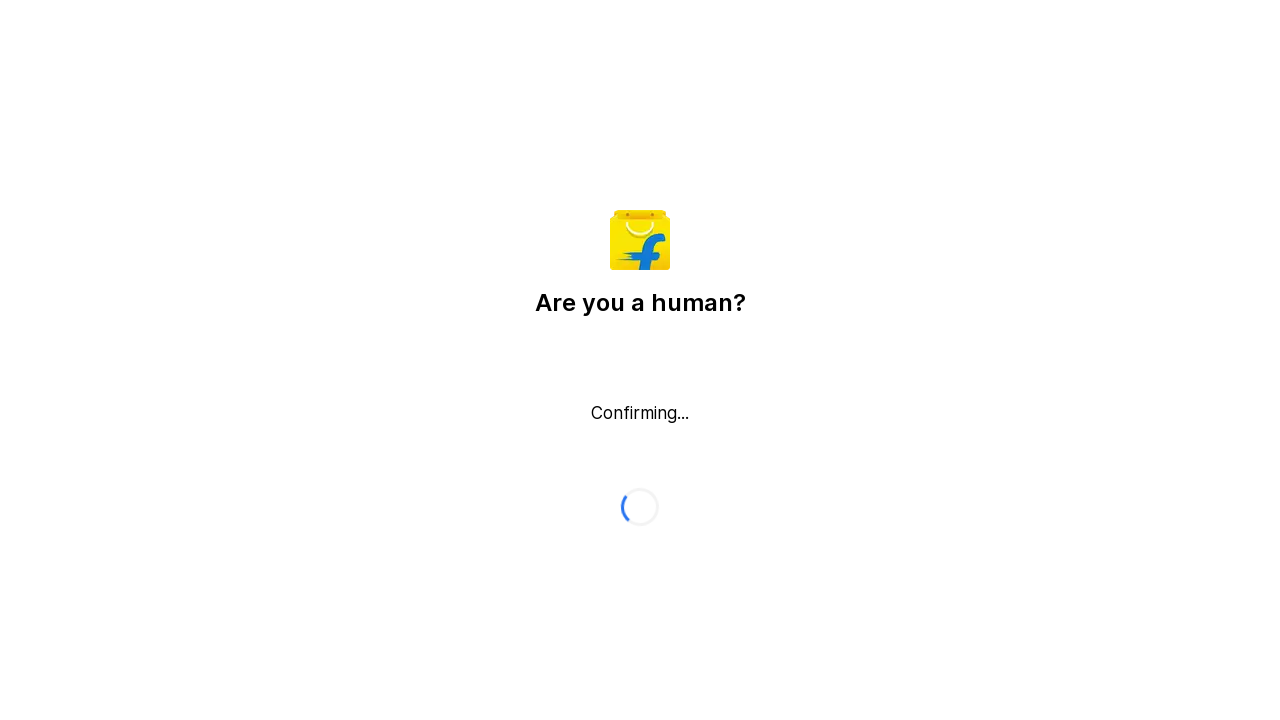

Waited for Flipkart homepage to fully load (networkidle state)
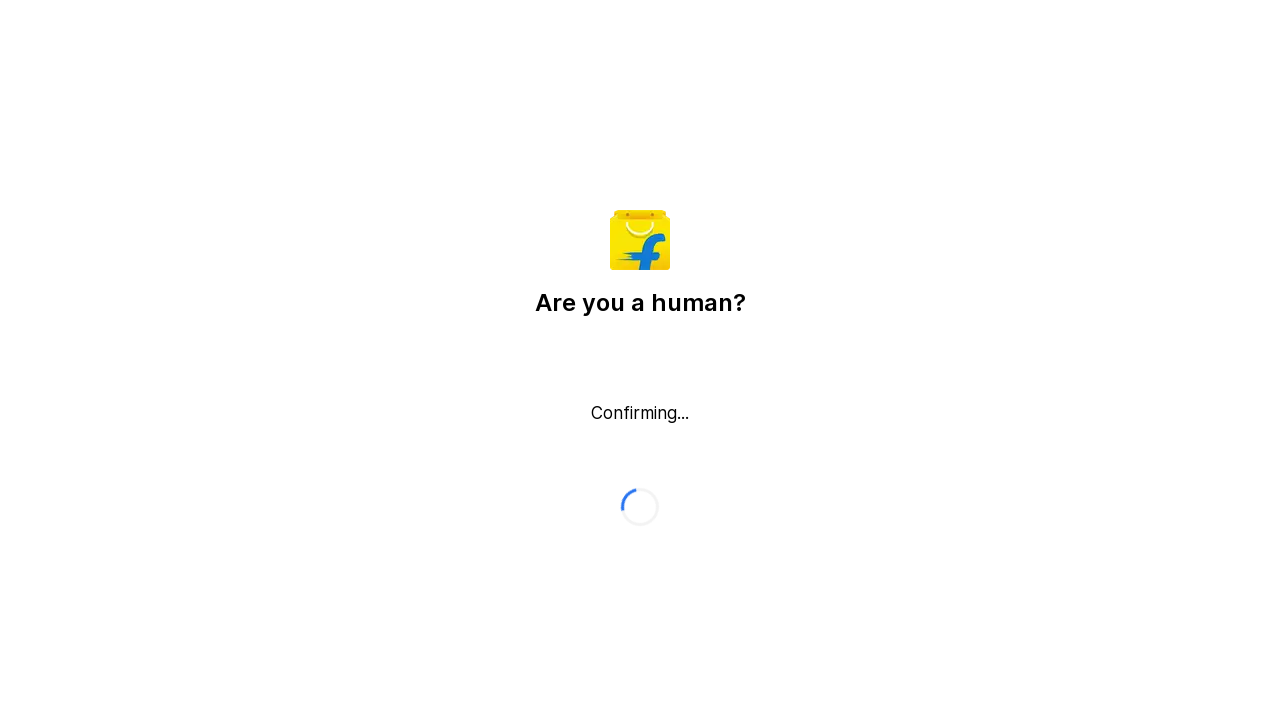

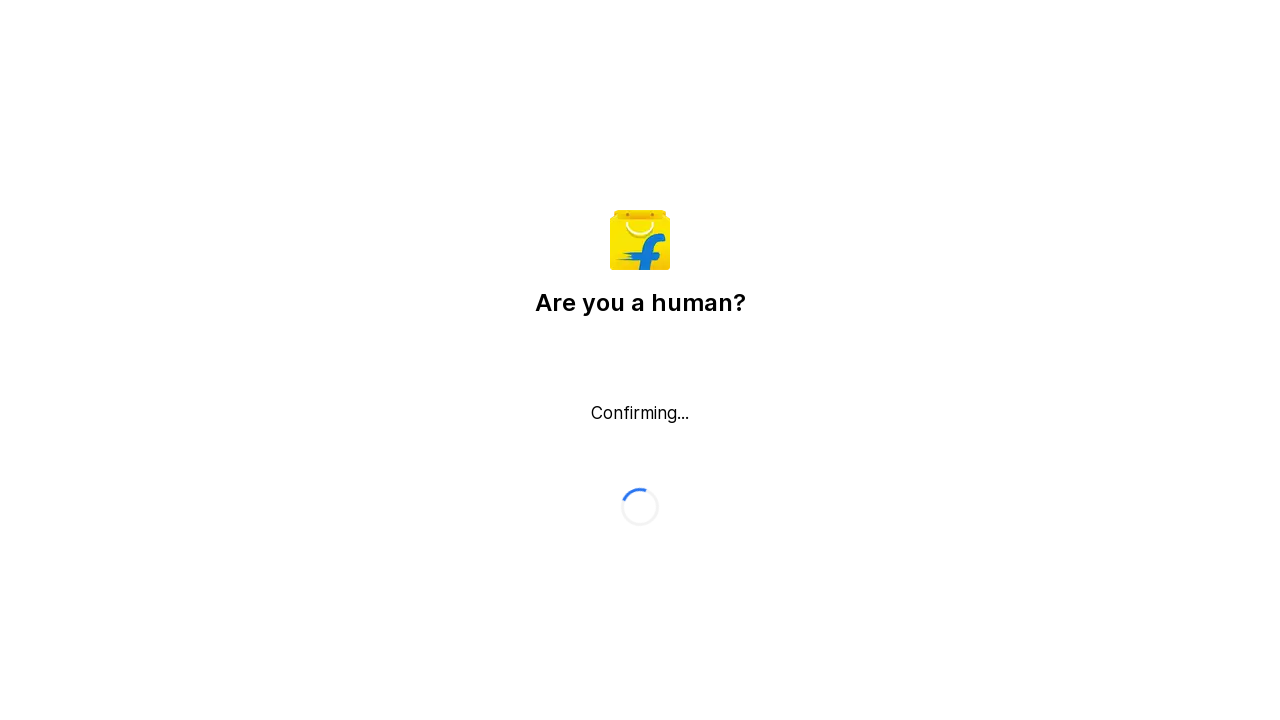